Tests various form controls on a flight booking page including static dropdowns, passenger selection, checkboxes, dynamic dropdowns for origin/destination, and radio buttons for trip type

Starting URL: https://rahulshettyacademy.com/dropdownsPractise/

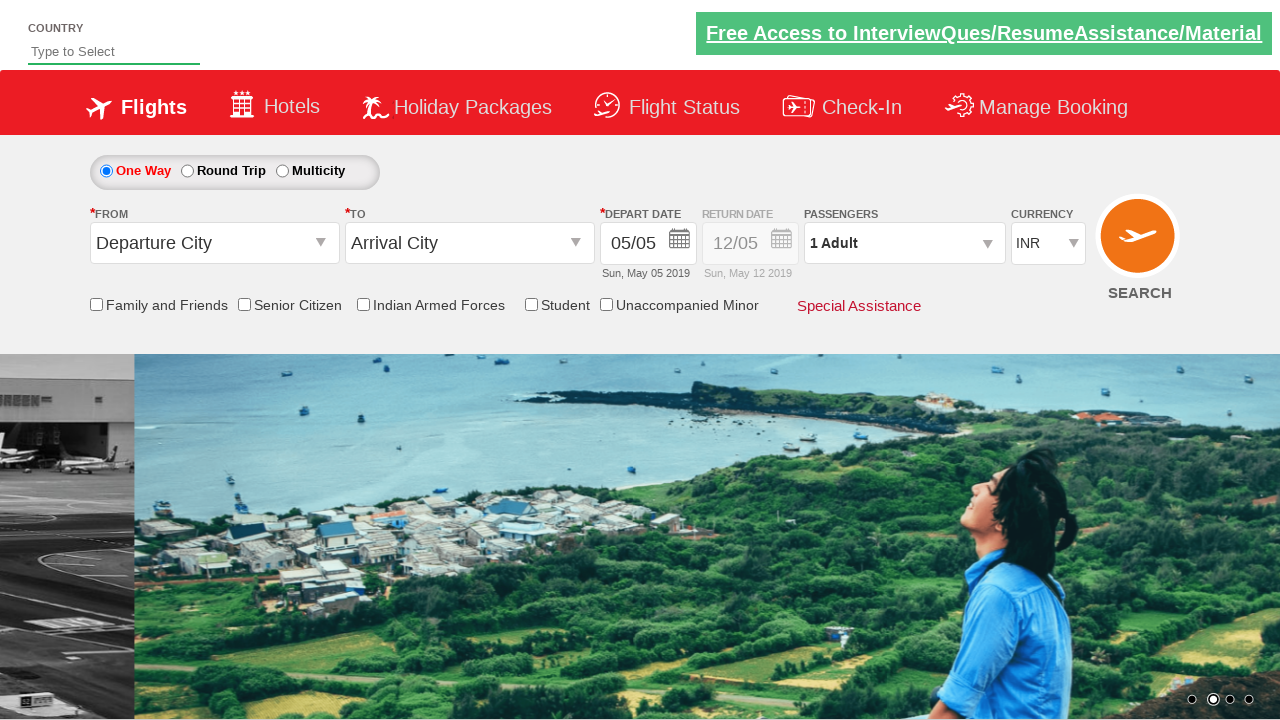

Located currency dropdown element
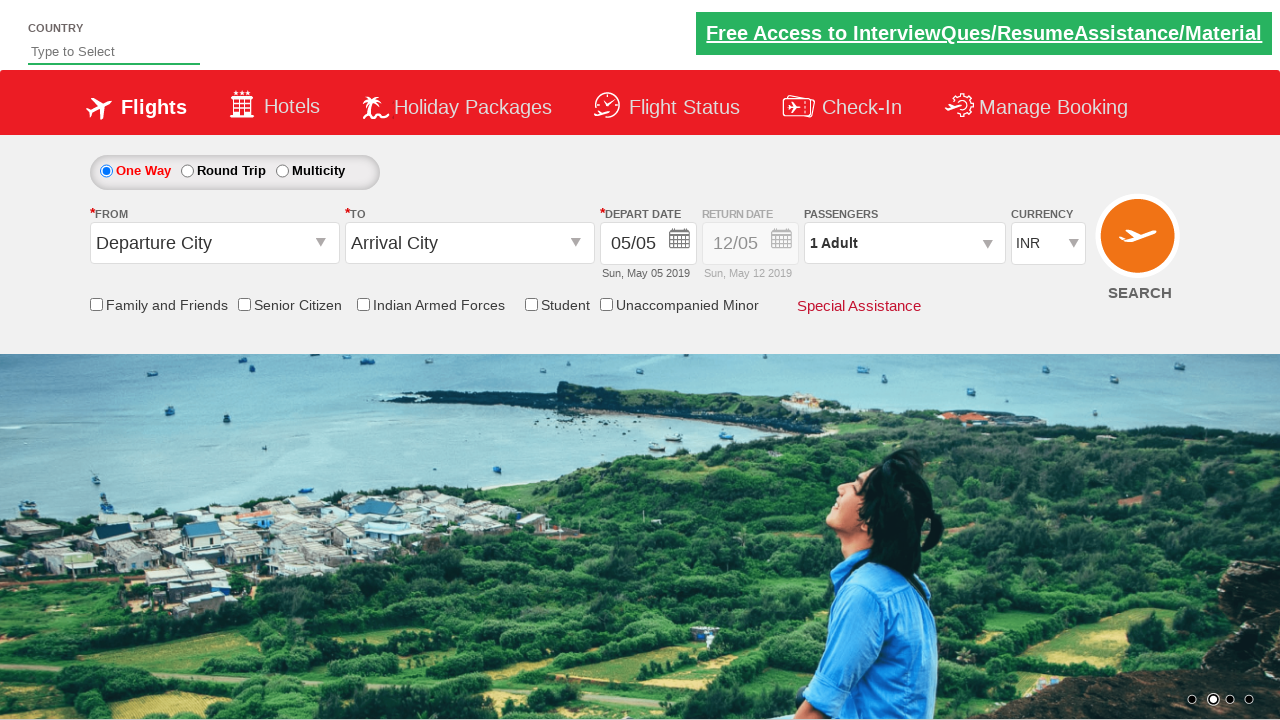

Selected INR currency by index on #ctl00_mainContent_DropDownListCurrency
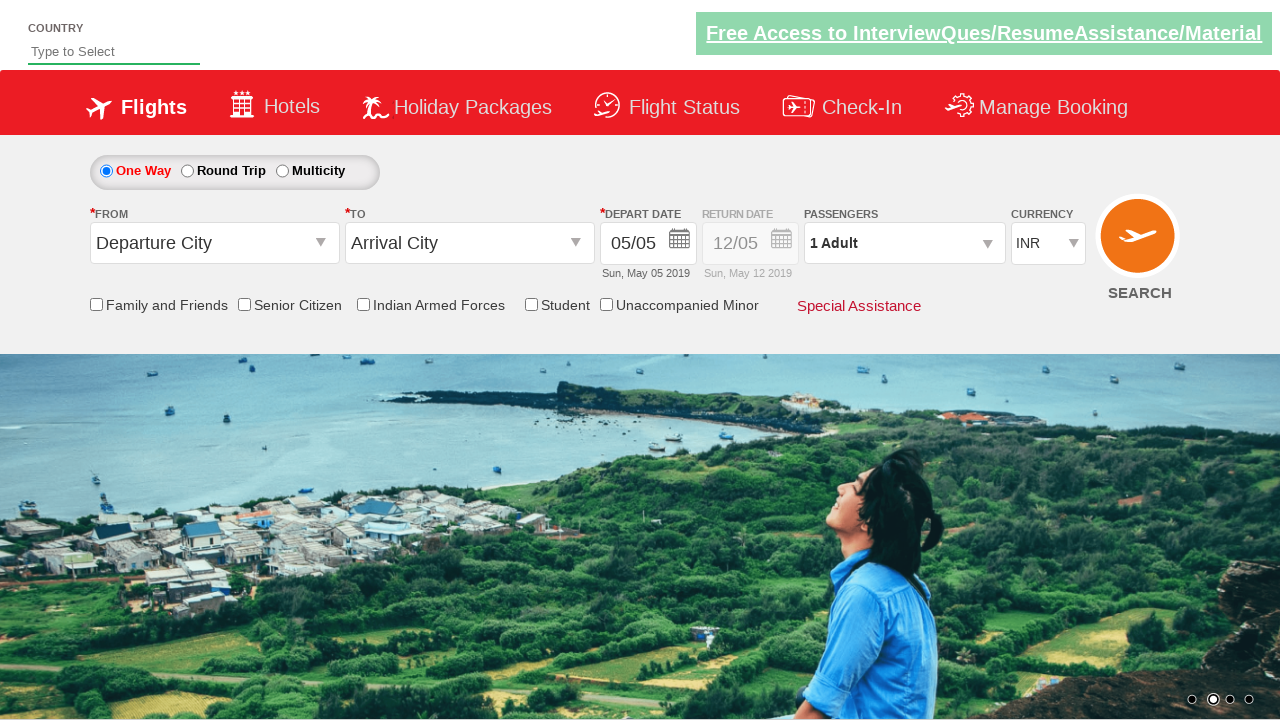

Selected AED currency by visible text on #ctl00_mainContent_DropDownListCurrency
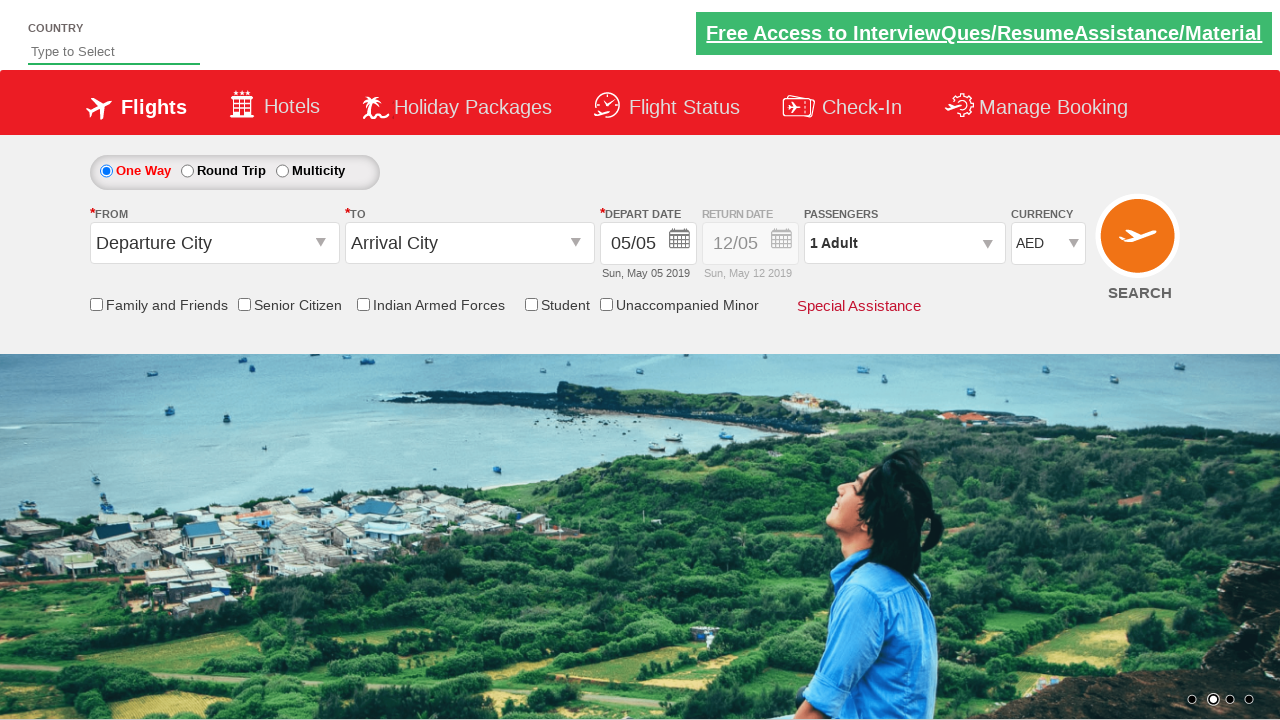

Selected USD currency by value on #ctl00_mainContent_DropDownListCurrency
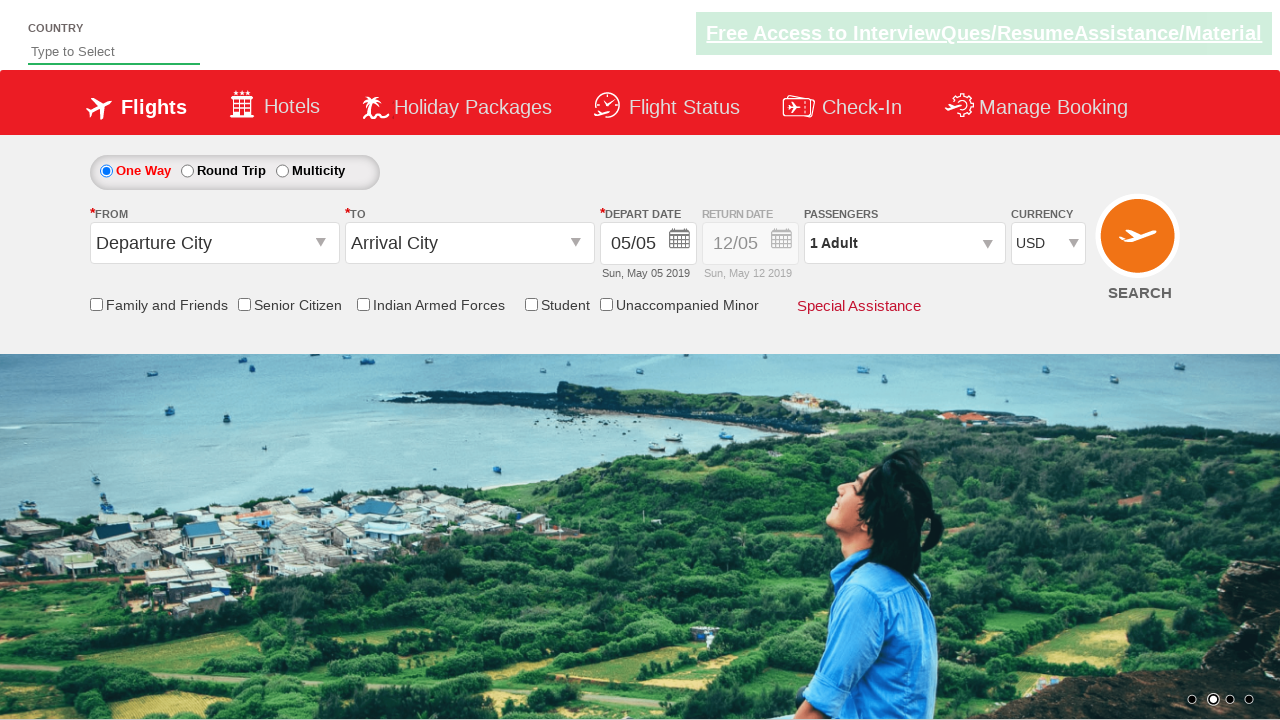

Clicked passenger info dropdown at (904, 243) on #divpaxinfo
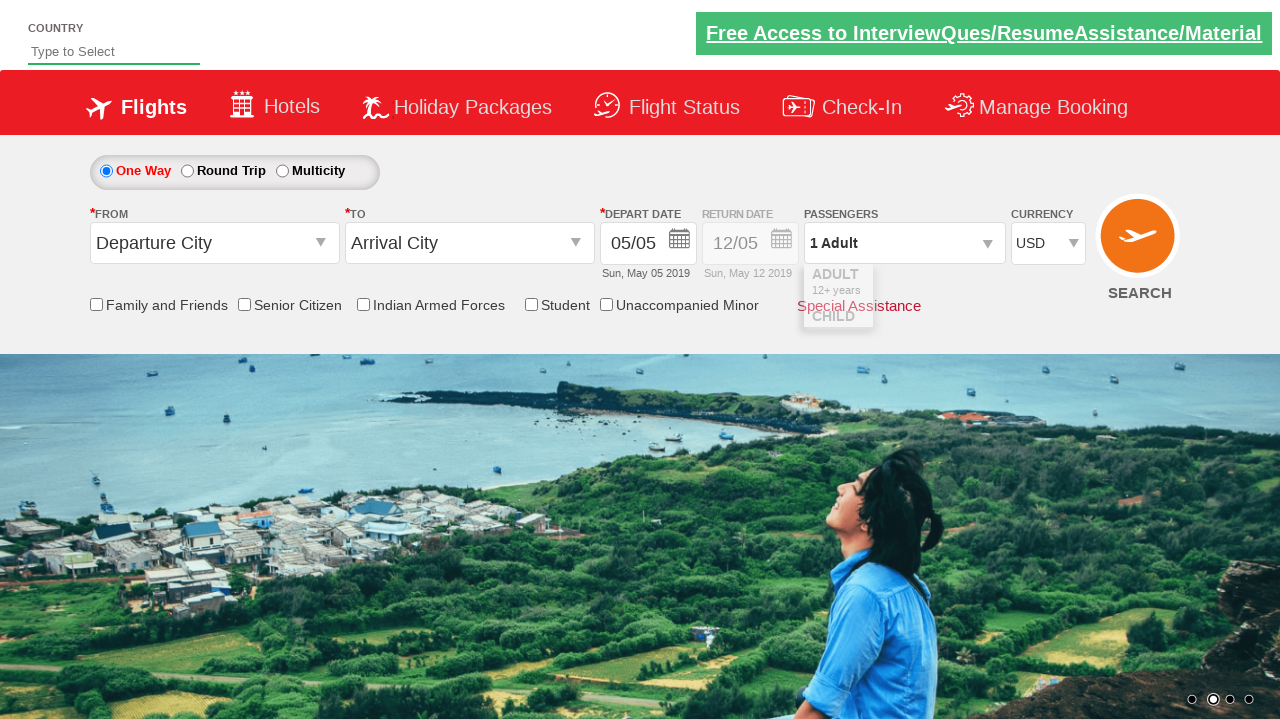

Waited 2 seconds for dropdown to expand
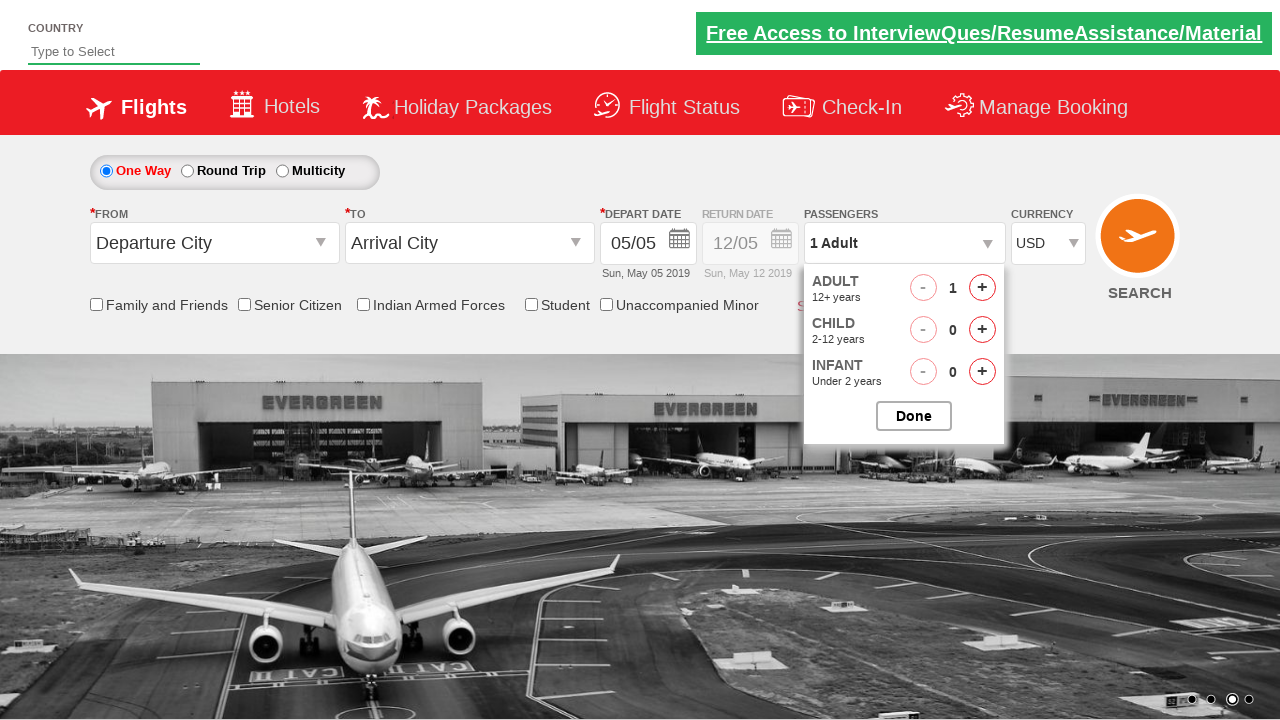

Incremented adult passenger count (iteration 1/3) at (982, 288) on #hrefIncAdt
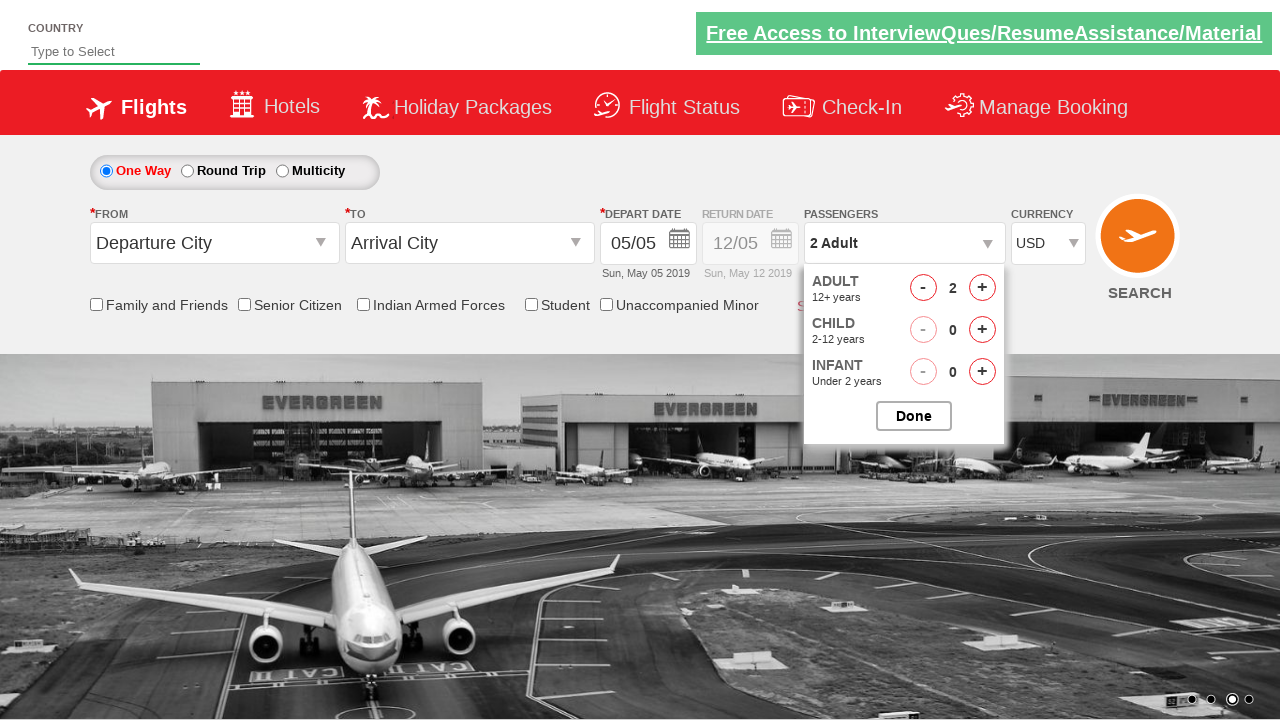

Incremented adult passenger count (iteration 2/3) at (982, 288) on #hrefIncAdt
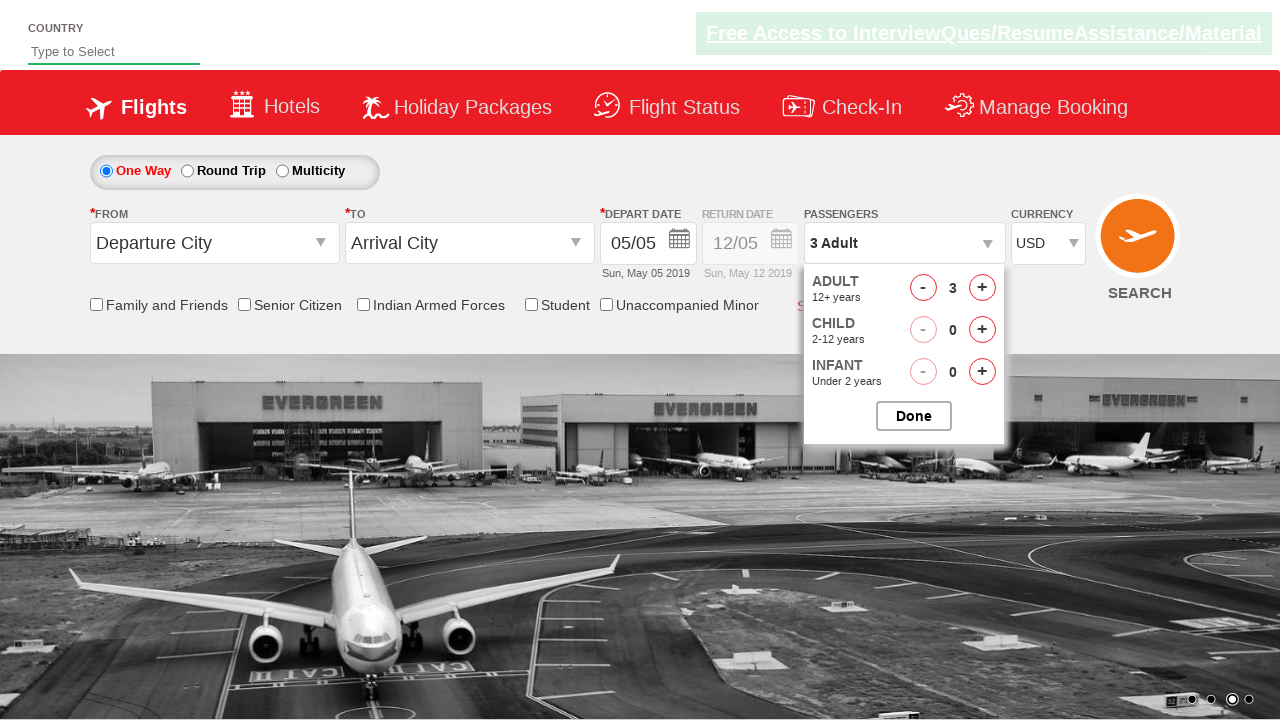

Incremented adult passenger count (iteration 3/3) at (982, 288) on #hrefIncAdt
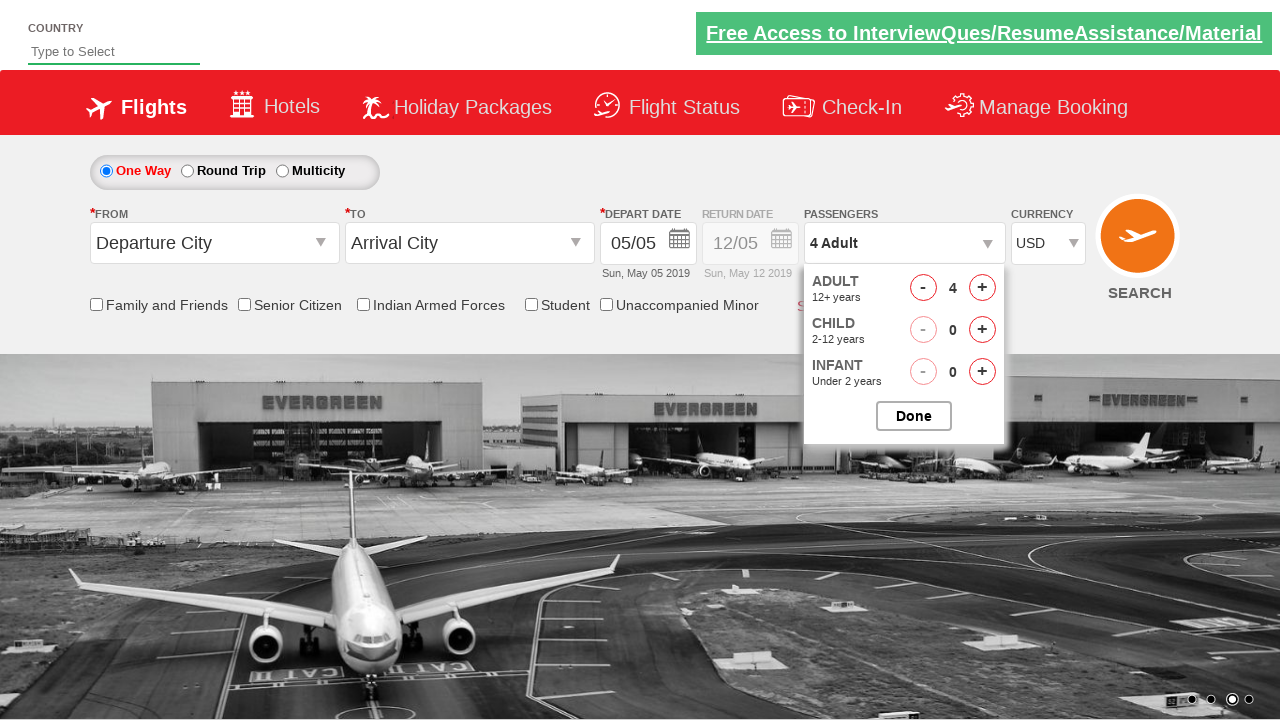

Waited 2 seconds for passenger updates
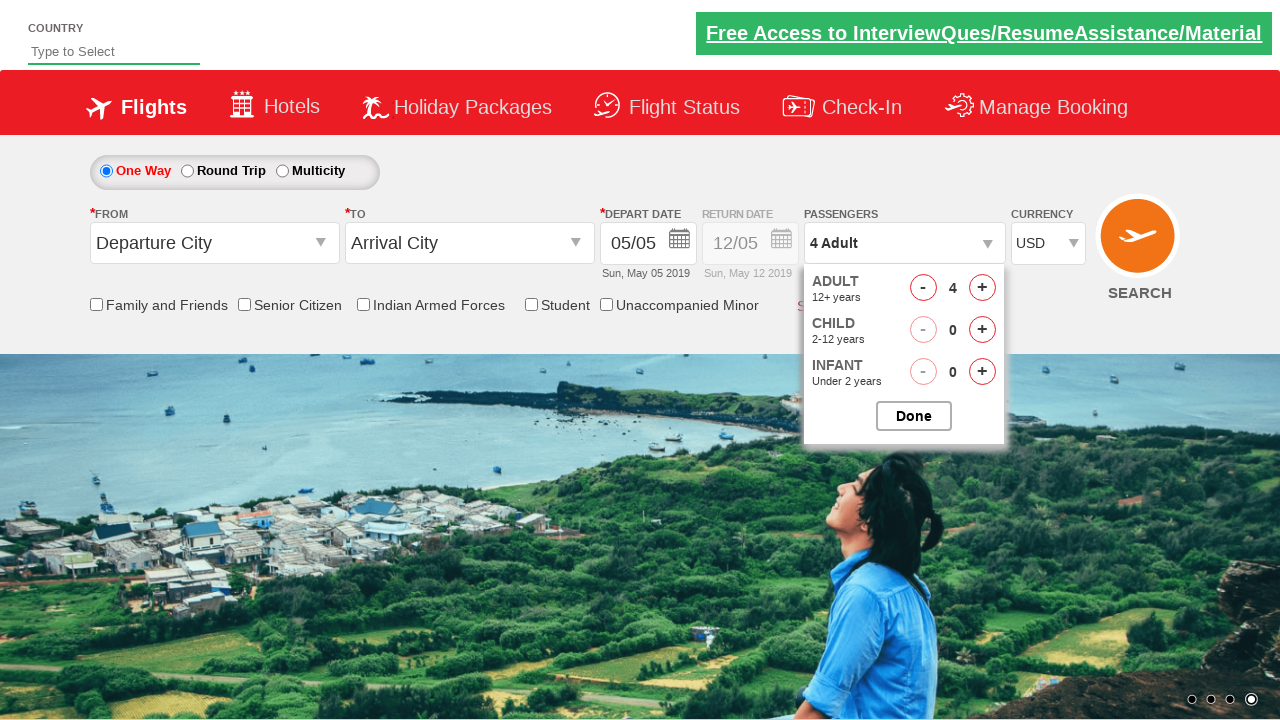

Incremented child passenger count at (982, 330) on #hrefIncChd
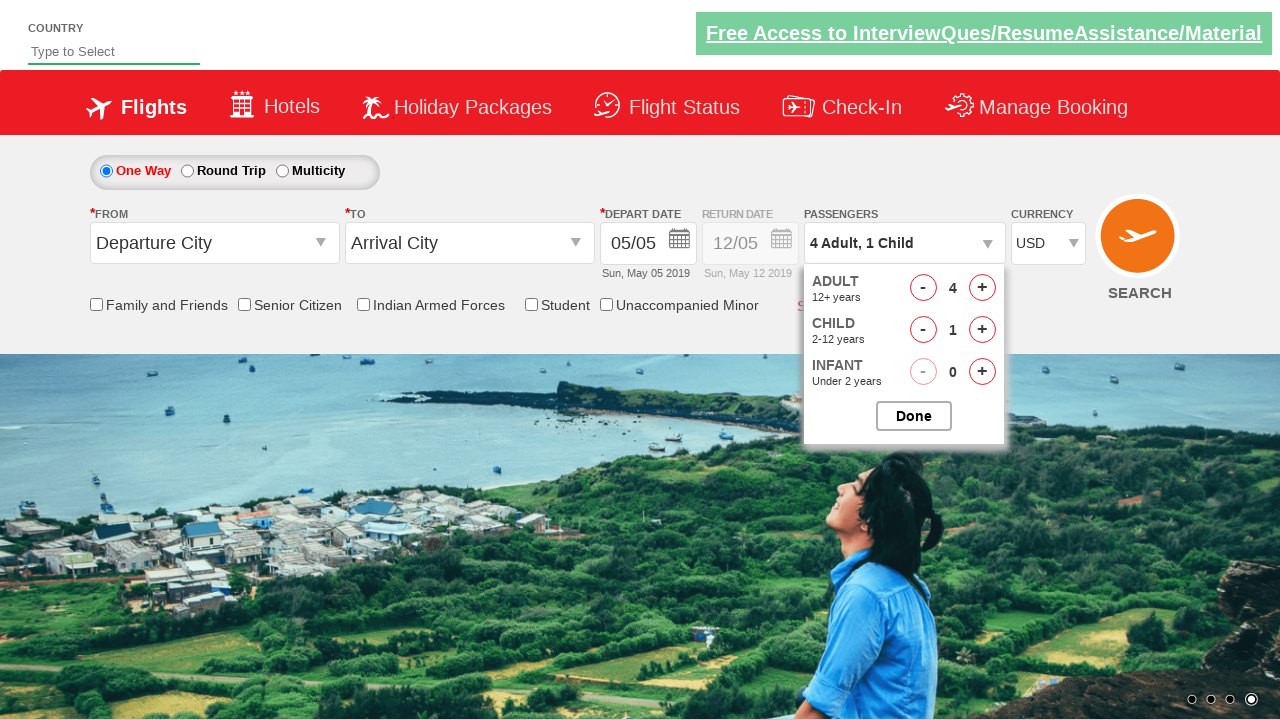

Checked Senior Citizen Discount checkbox at (244, 304) on input[id*='SeniorCitizenDiscount']
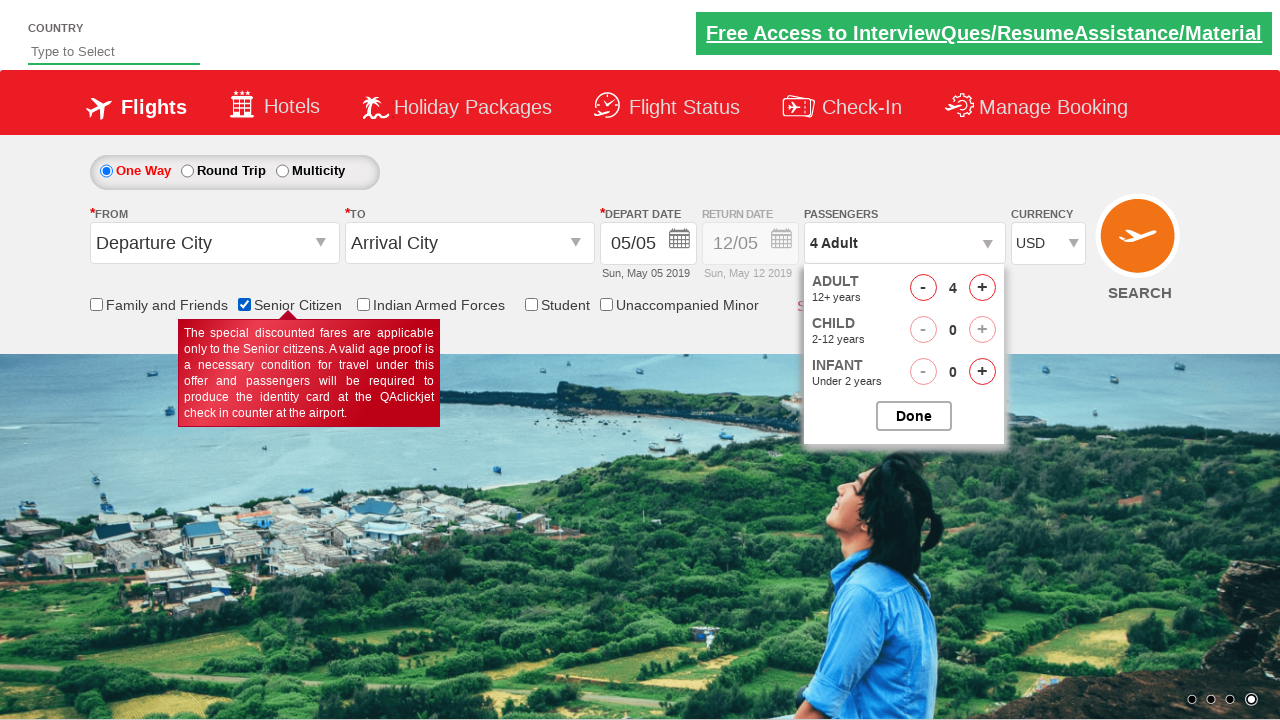

Clicked origin station dropdown at (214, 243) on #ctl00_mainContent_ddl_originStation1_CTXT
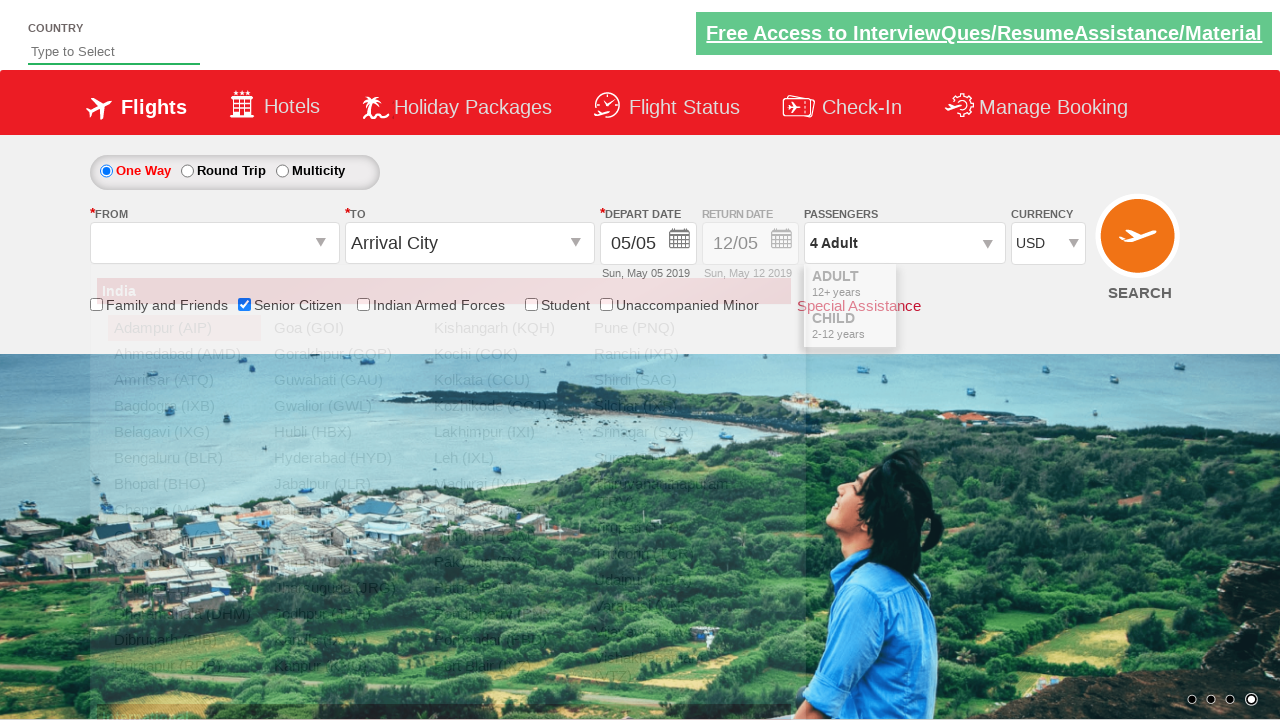

Selected Delhi (DEL) as origin at (184, 588) on xpath=//a[@value='DEL']
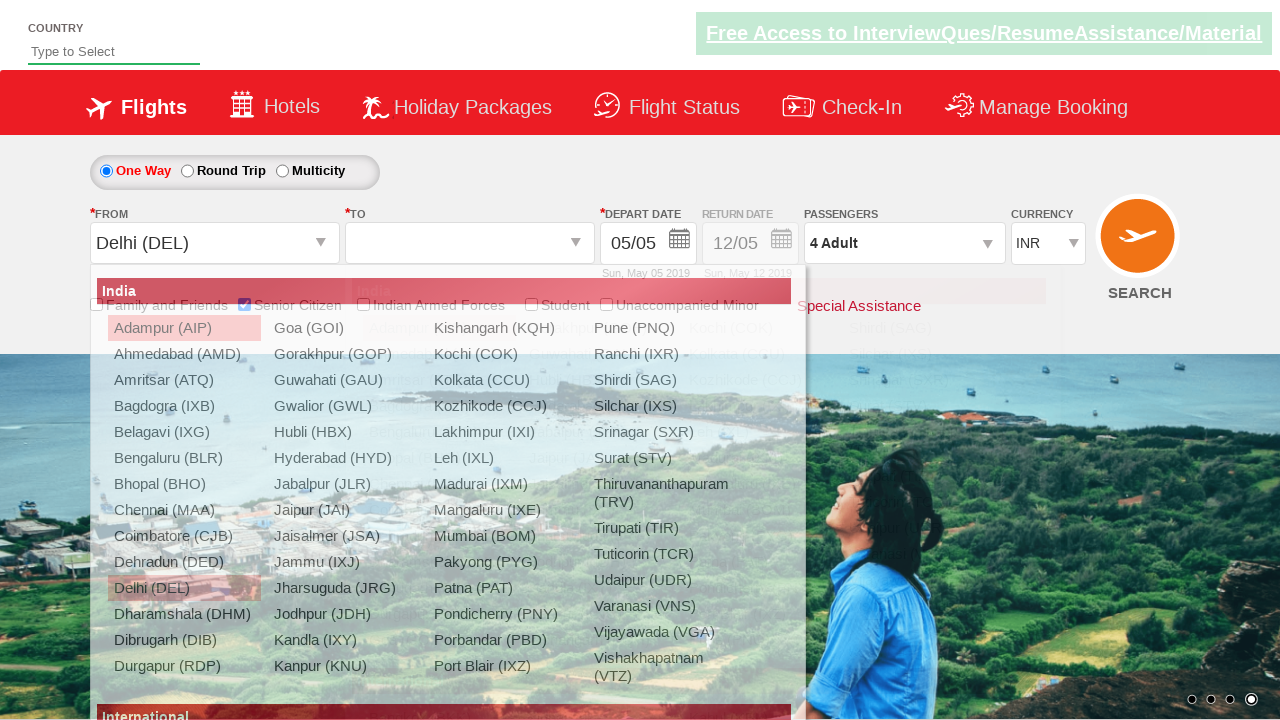

Waited 2 seconds for destination dropdown to appear
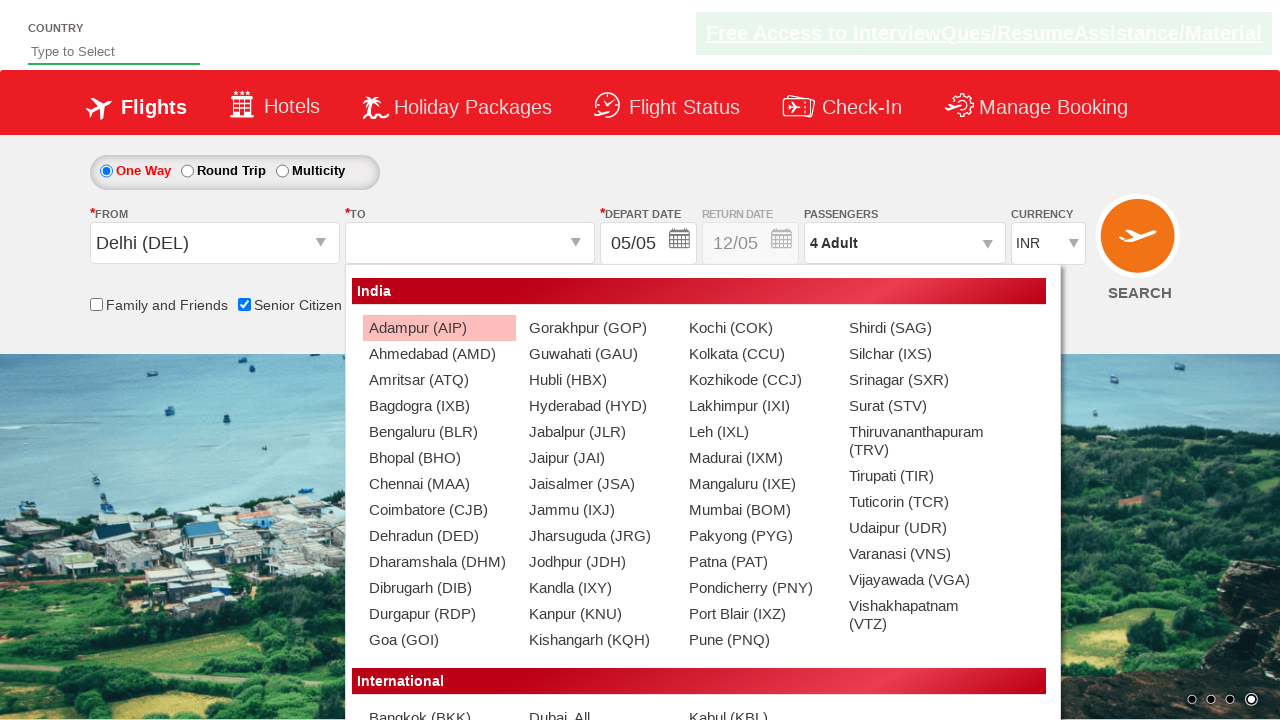

Selected Mumbai (BOM) as destination at (759, 510) on xpath=//div[@id='ctl00_mainContent_ddl_destinationStation1_CTNR']//a[@value='BOM
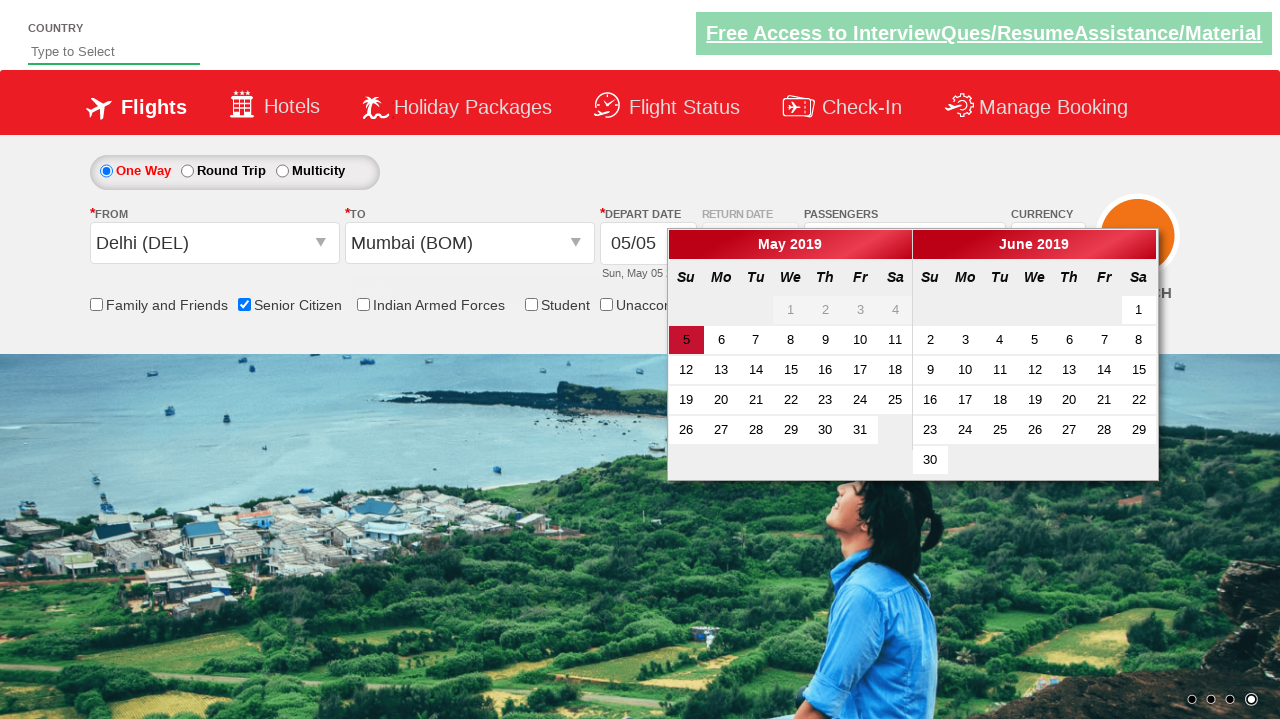

Selected Multi-city trip type radio button at (282, 171) on #ctl00_mainContent_rbtnl_Trip_2
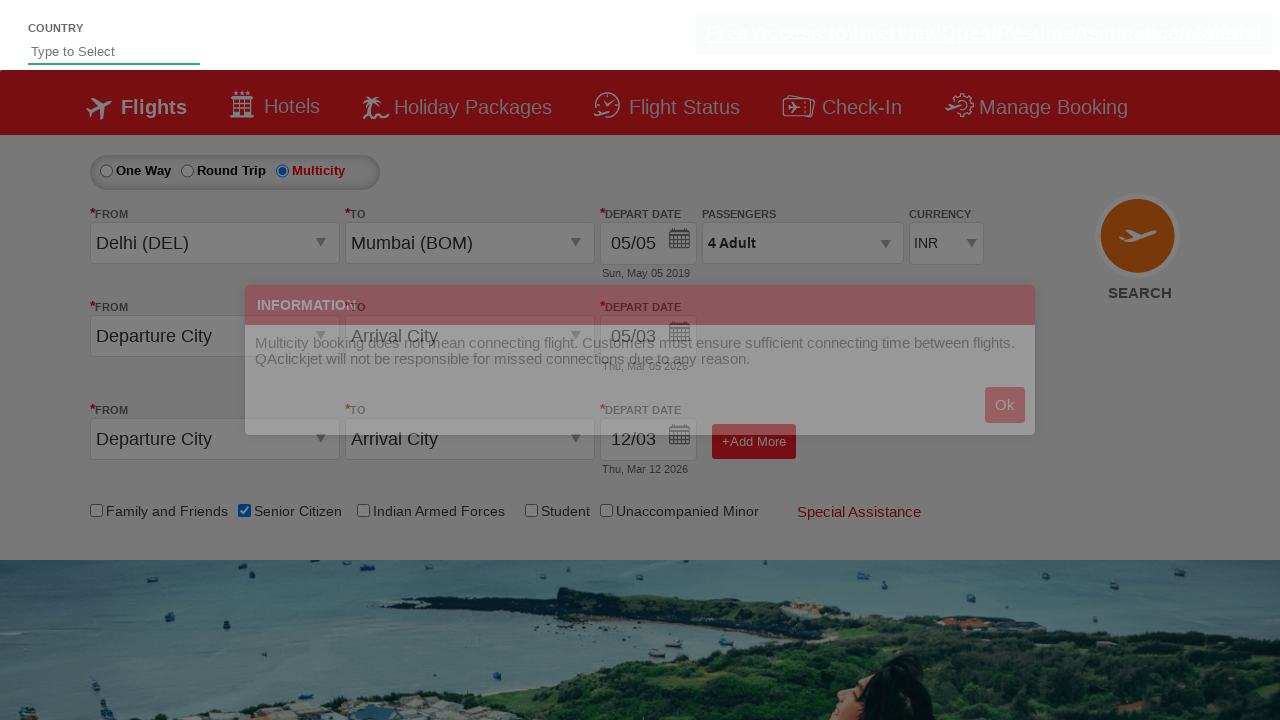

Clicked multi-city model alert at (1005, 405) on #MultiCityModelAlert
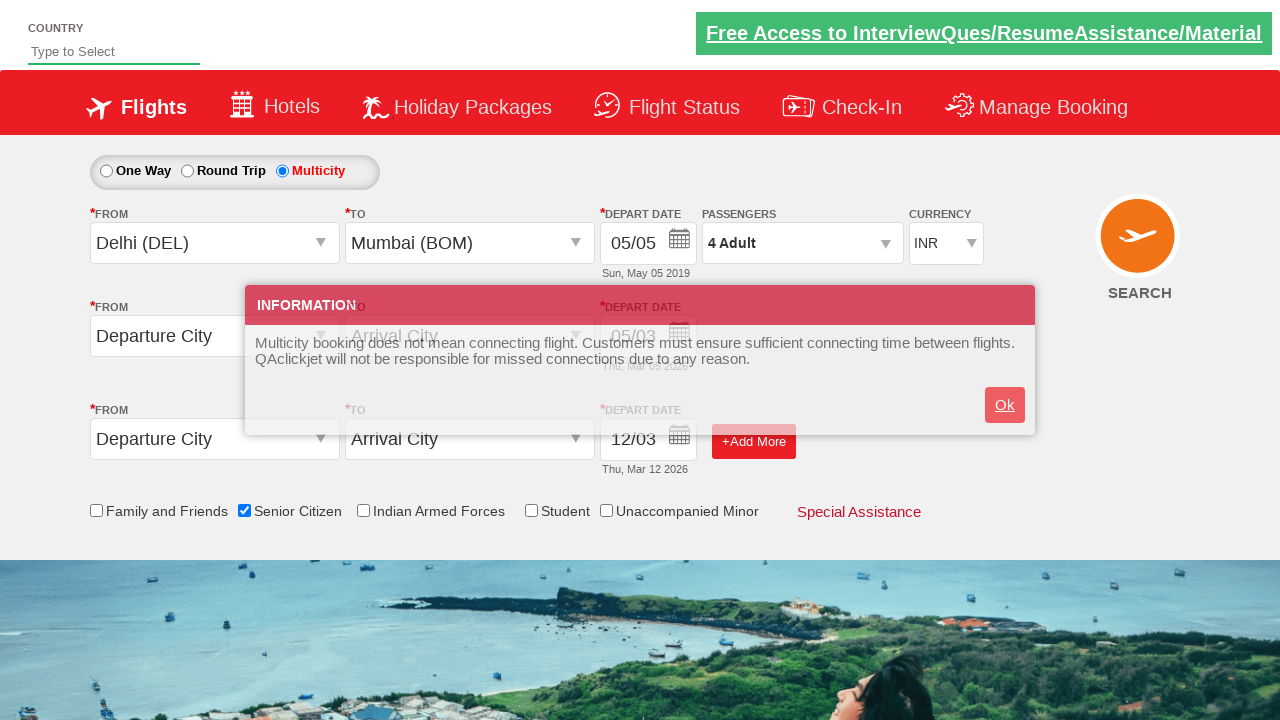

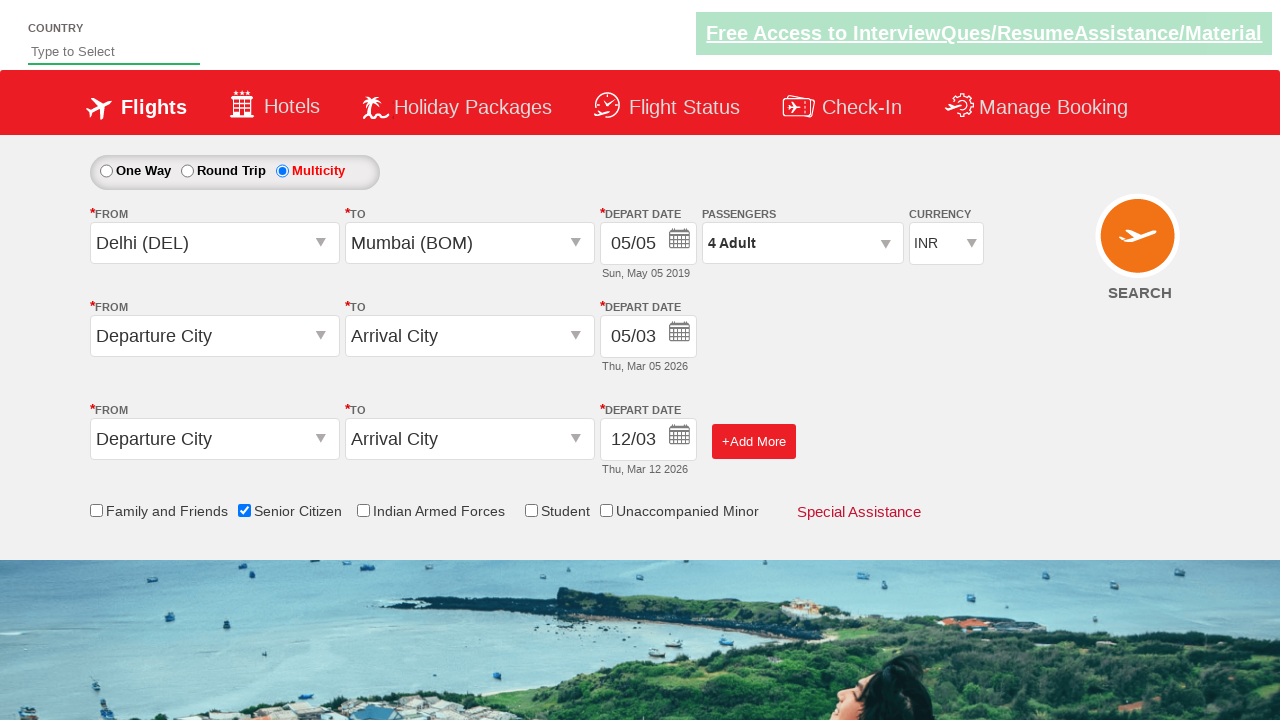